Tests web table scrolling functionality by scrolling the page and a fixed-header table, then verifies that the sum of values in the fourth column matches the displayed total amount.

Starting URL: https://rahulshettyacademy.com/AutomationPractice/

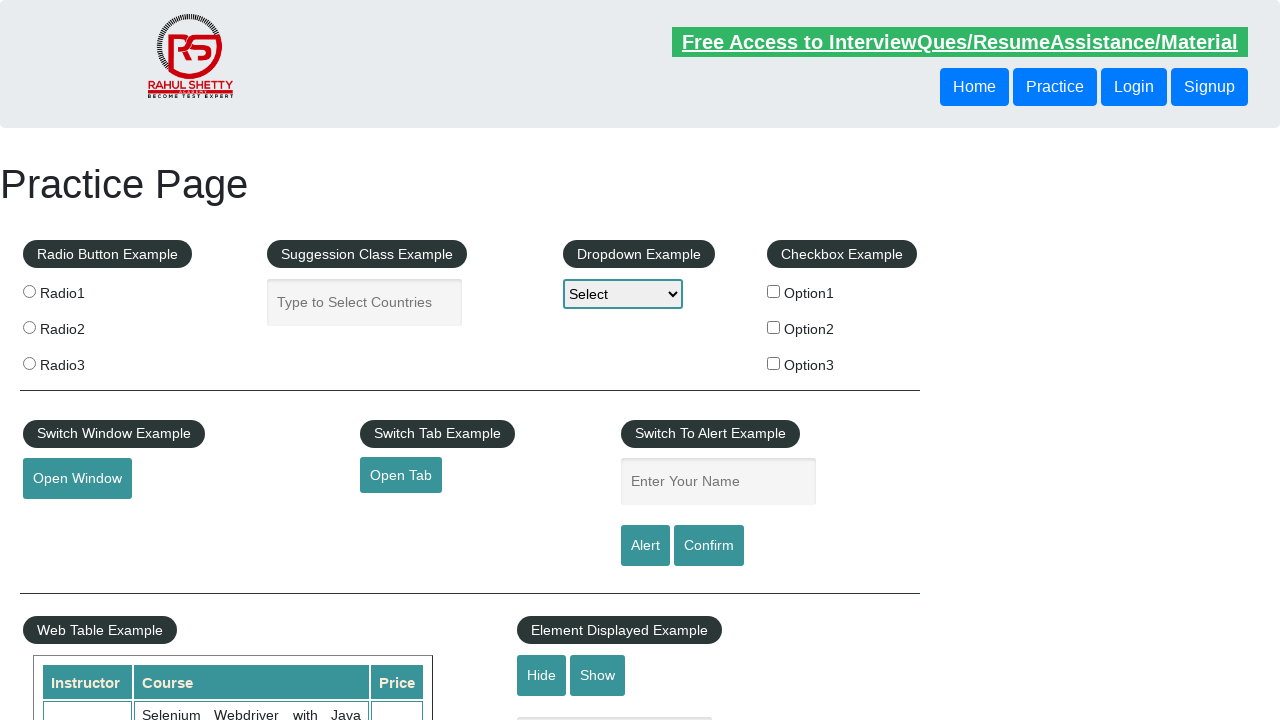

Set viewport size to 1920x1080
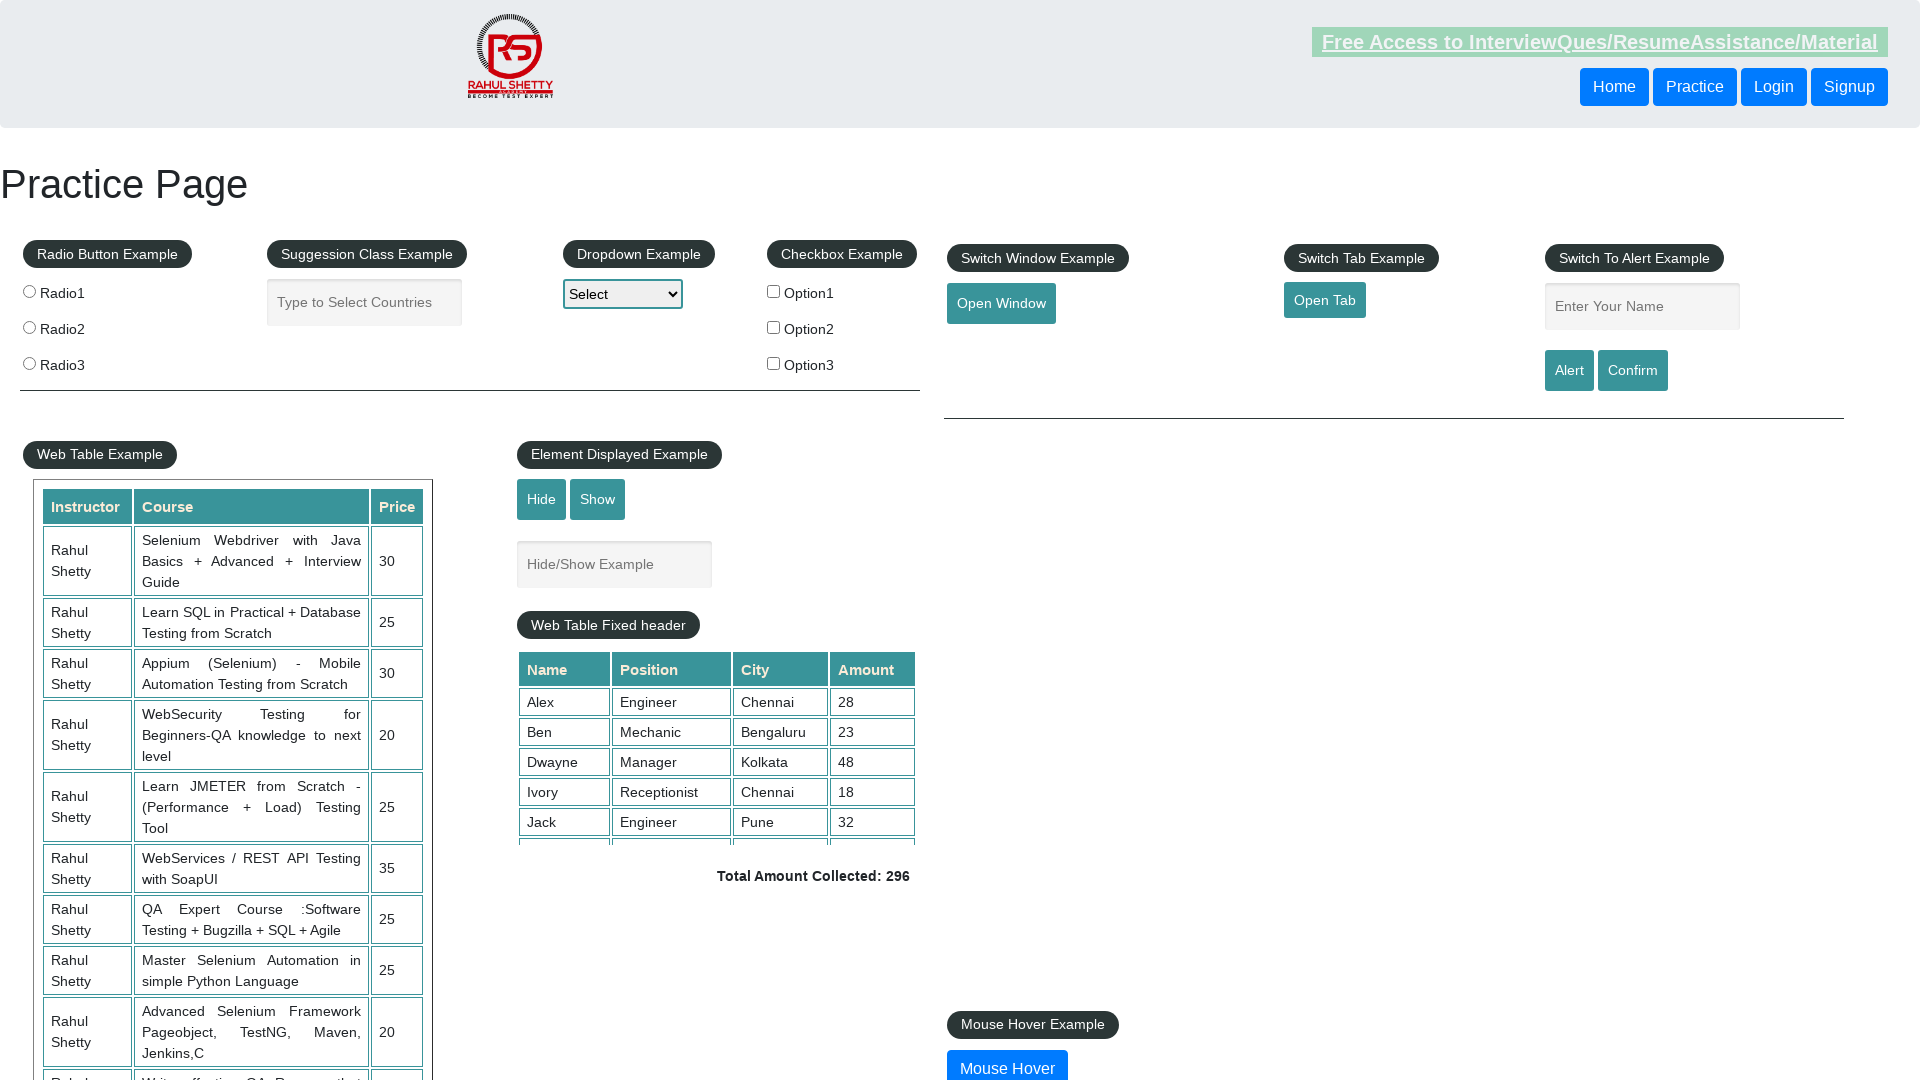

Scrolled page down by 600 pixels
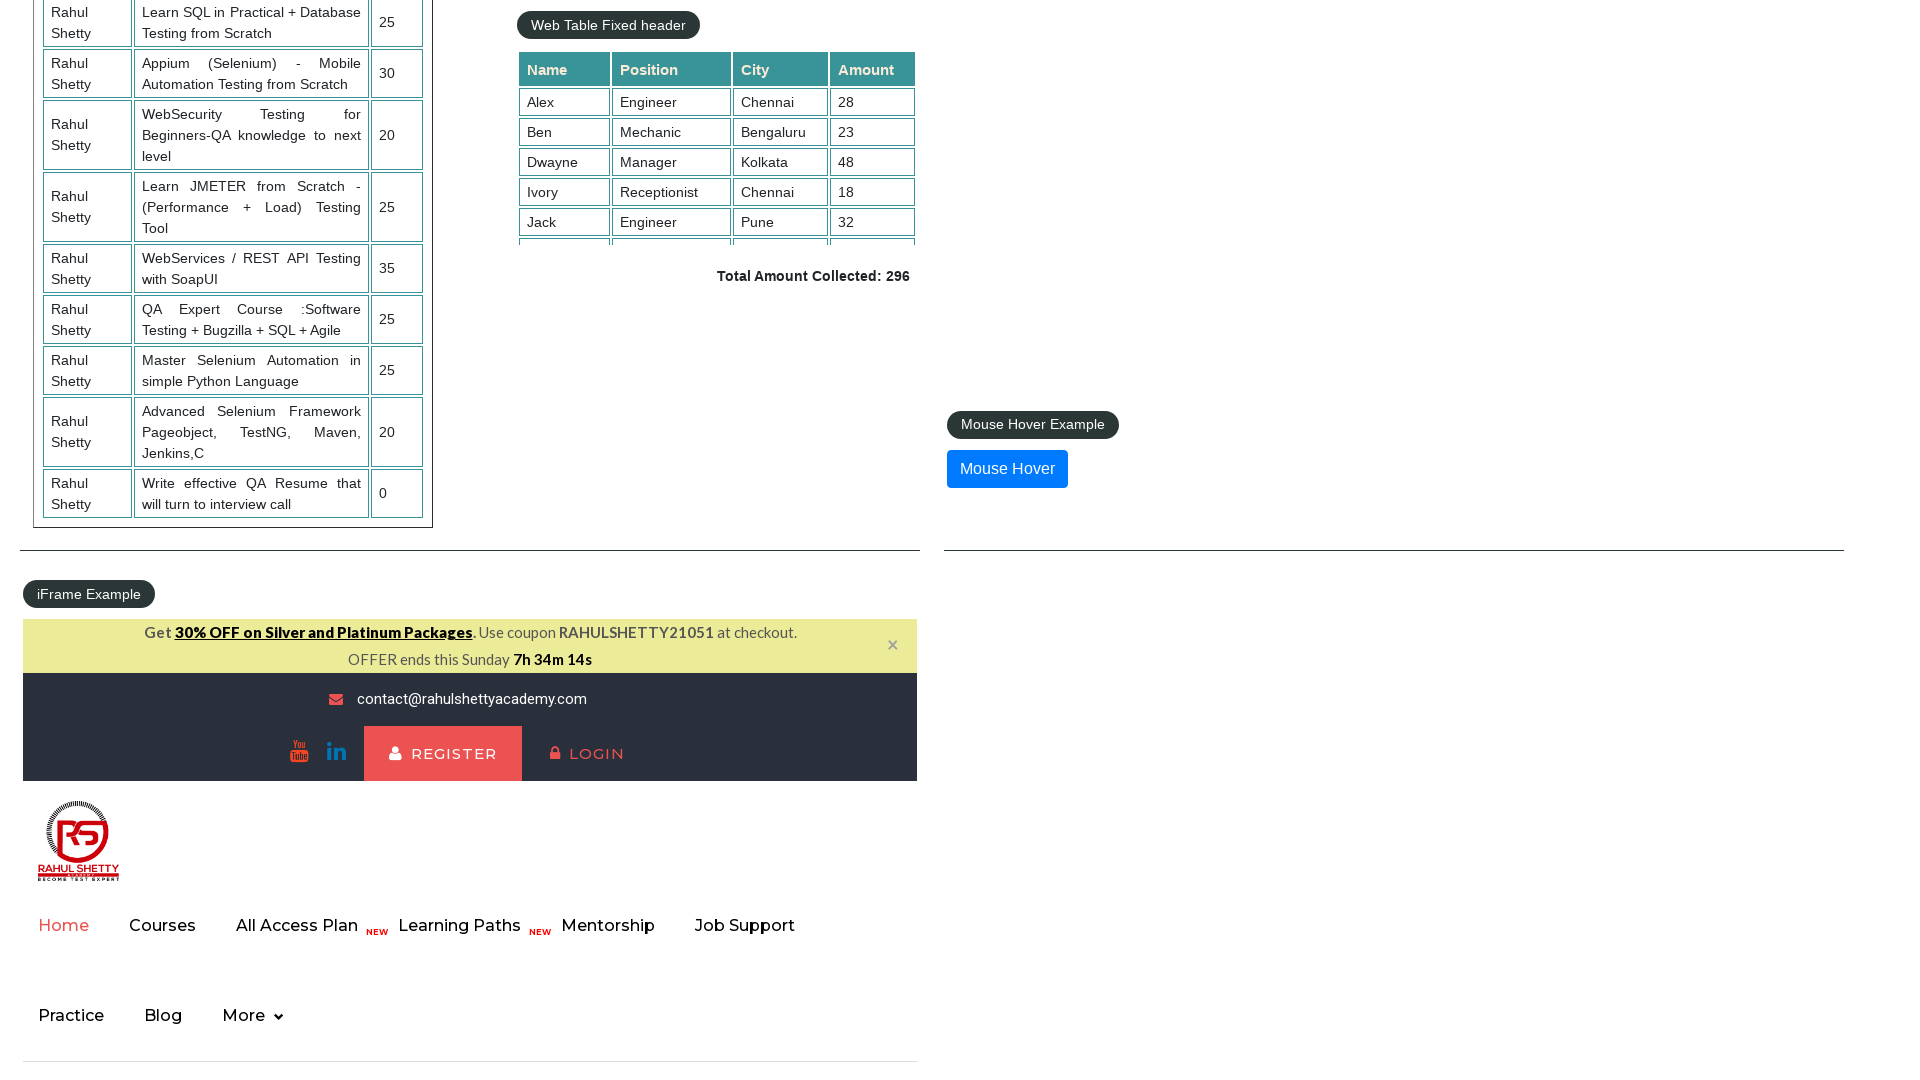

Waited 1 second for page scroll to complete
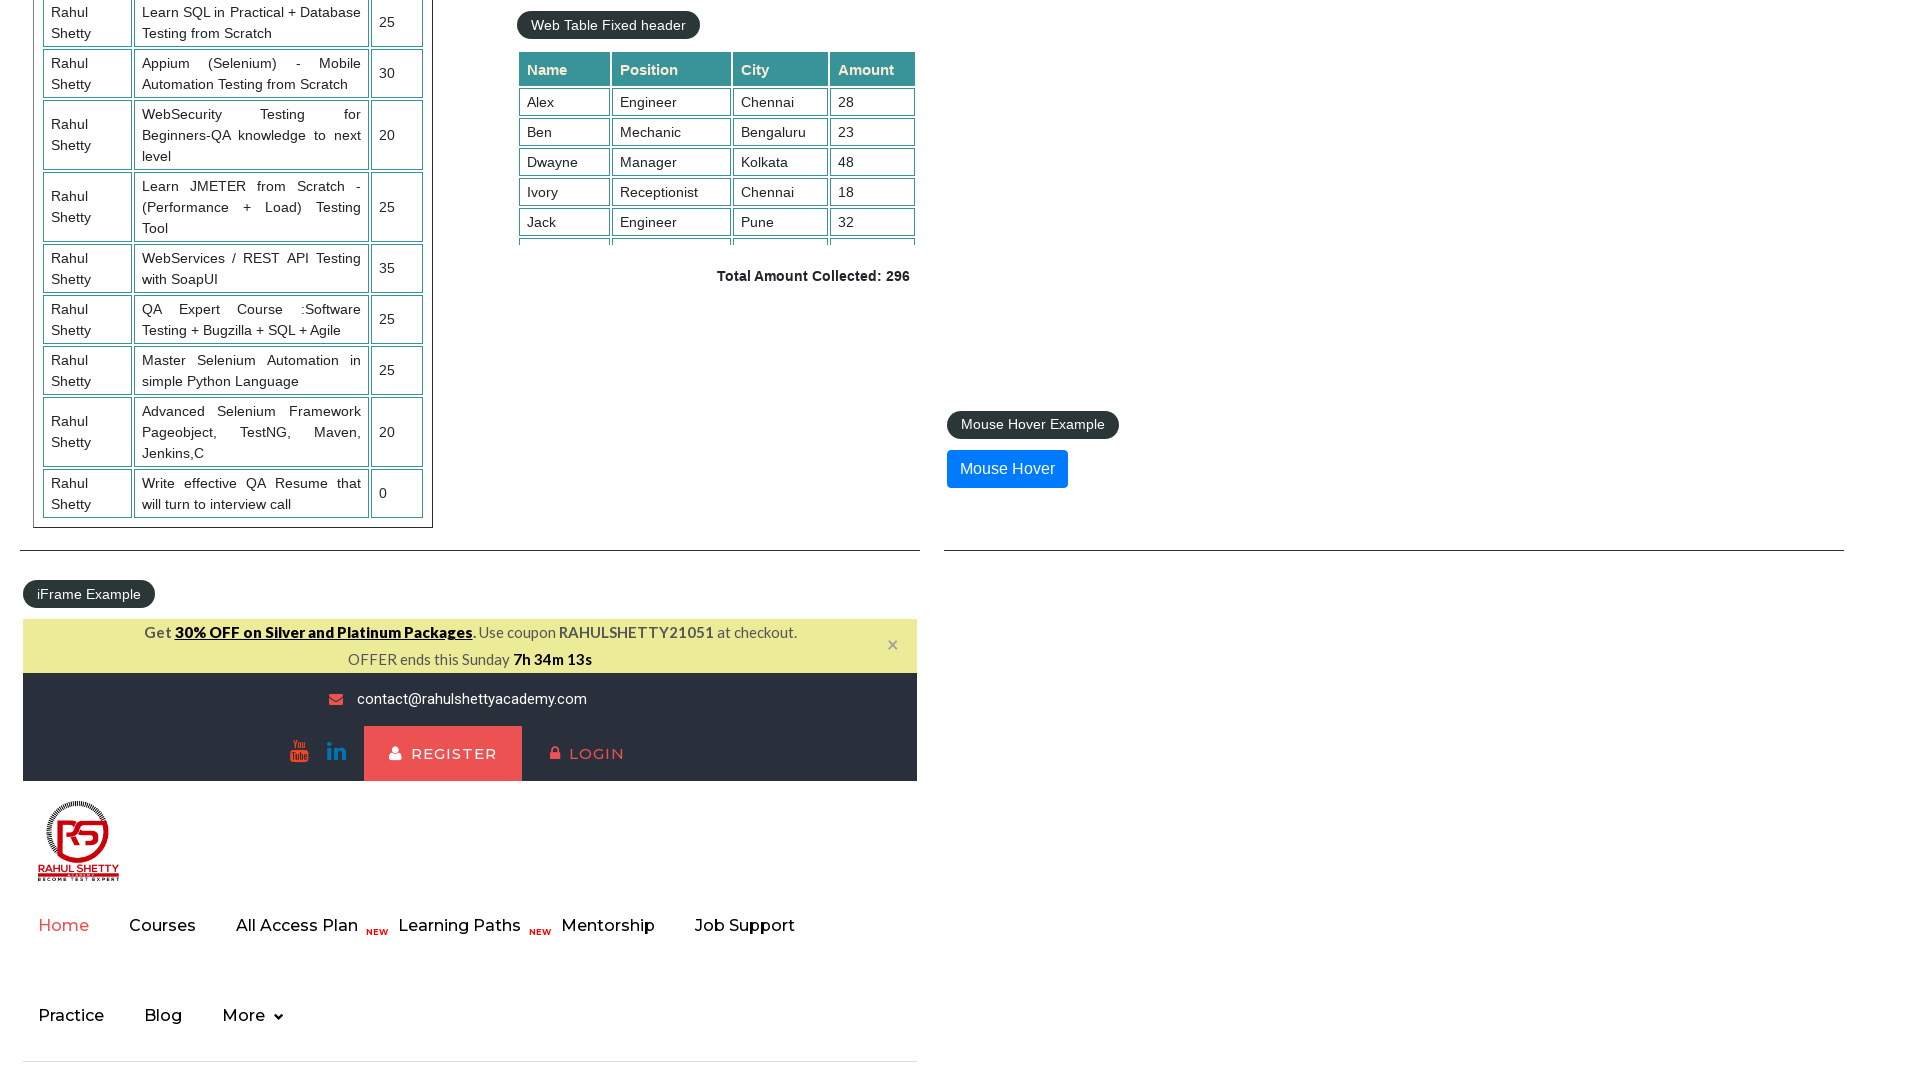

Scrolled fixed-header table down by 5000 pixels
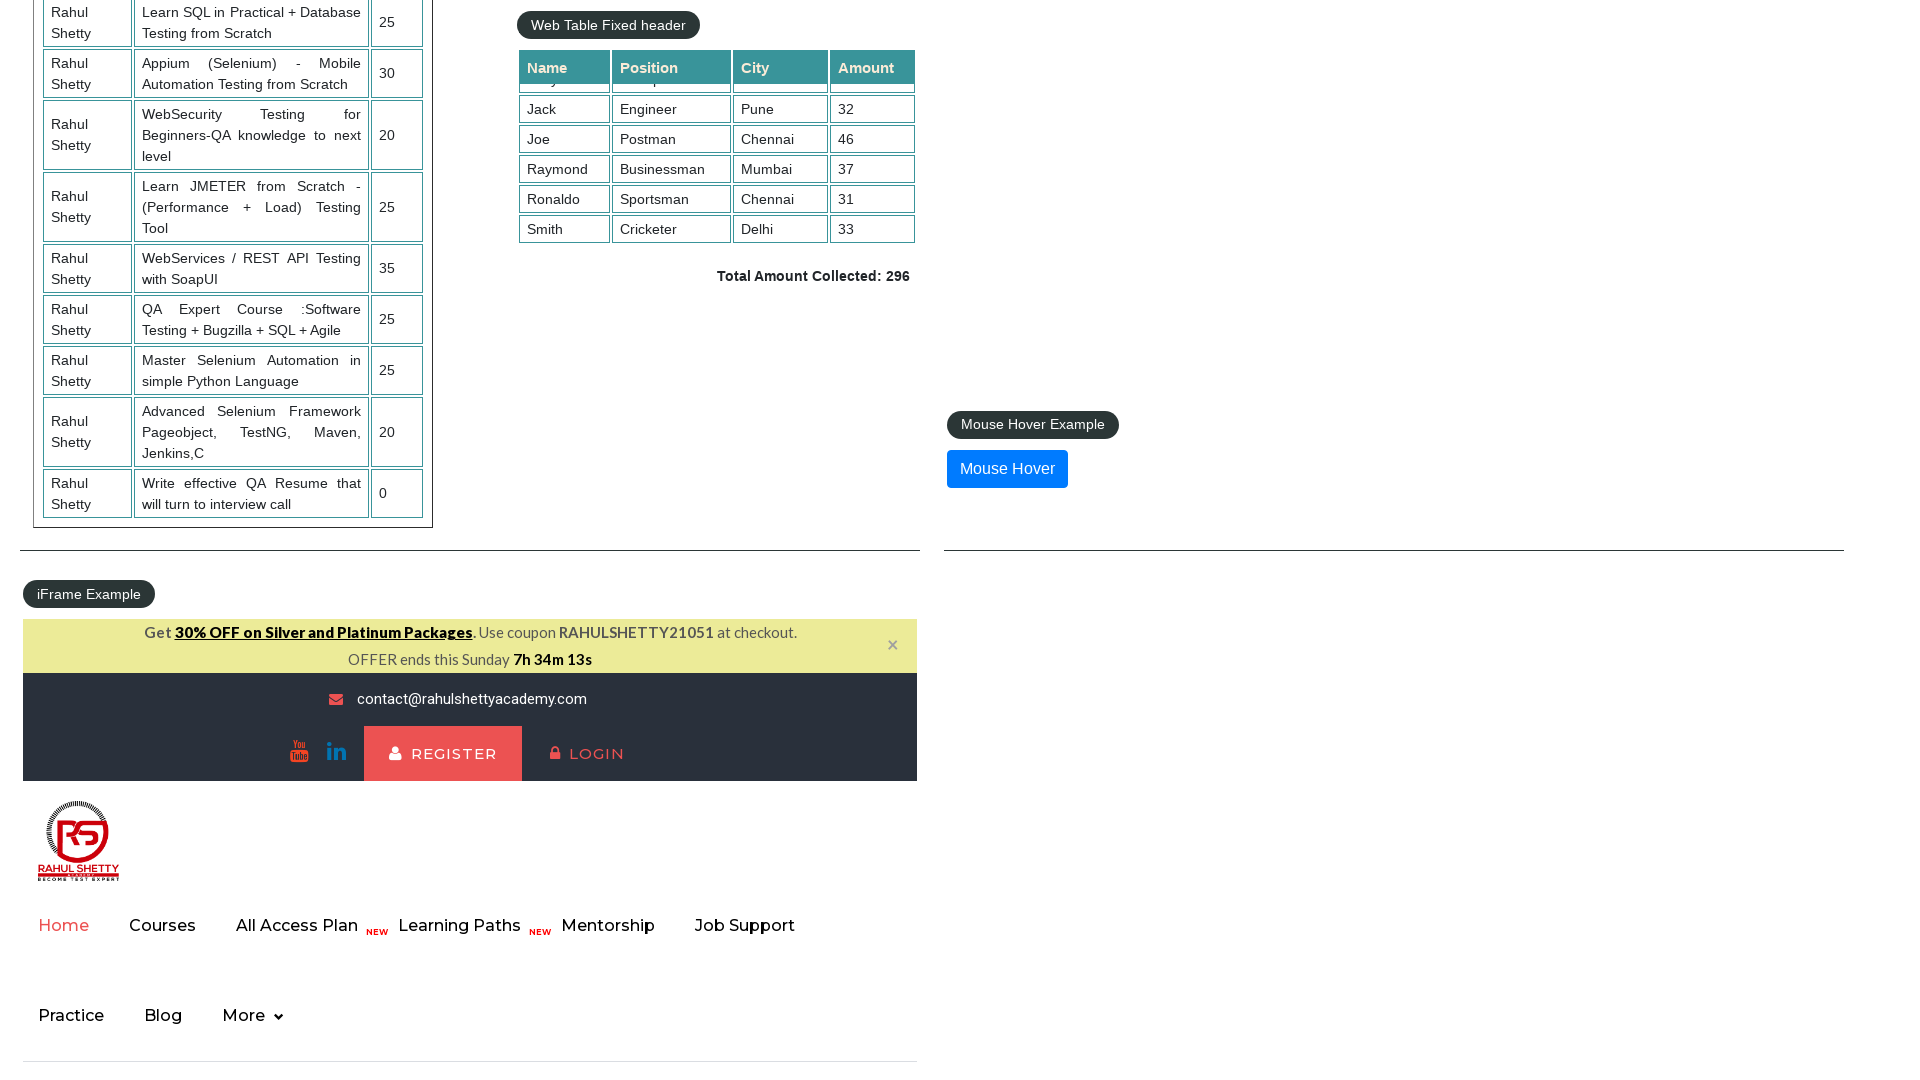

Waited 1 second for table scroll to complete
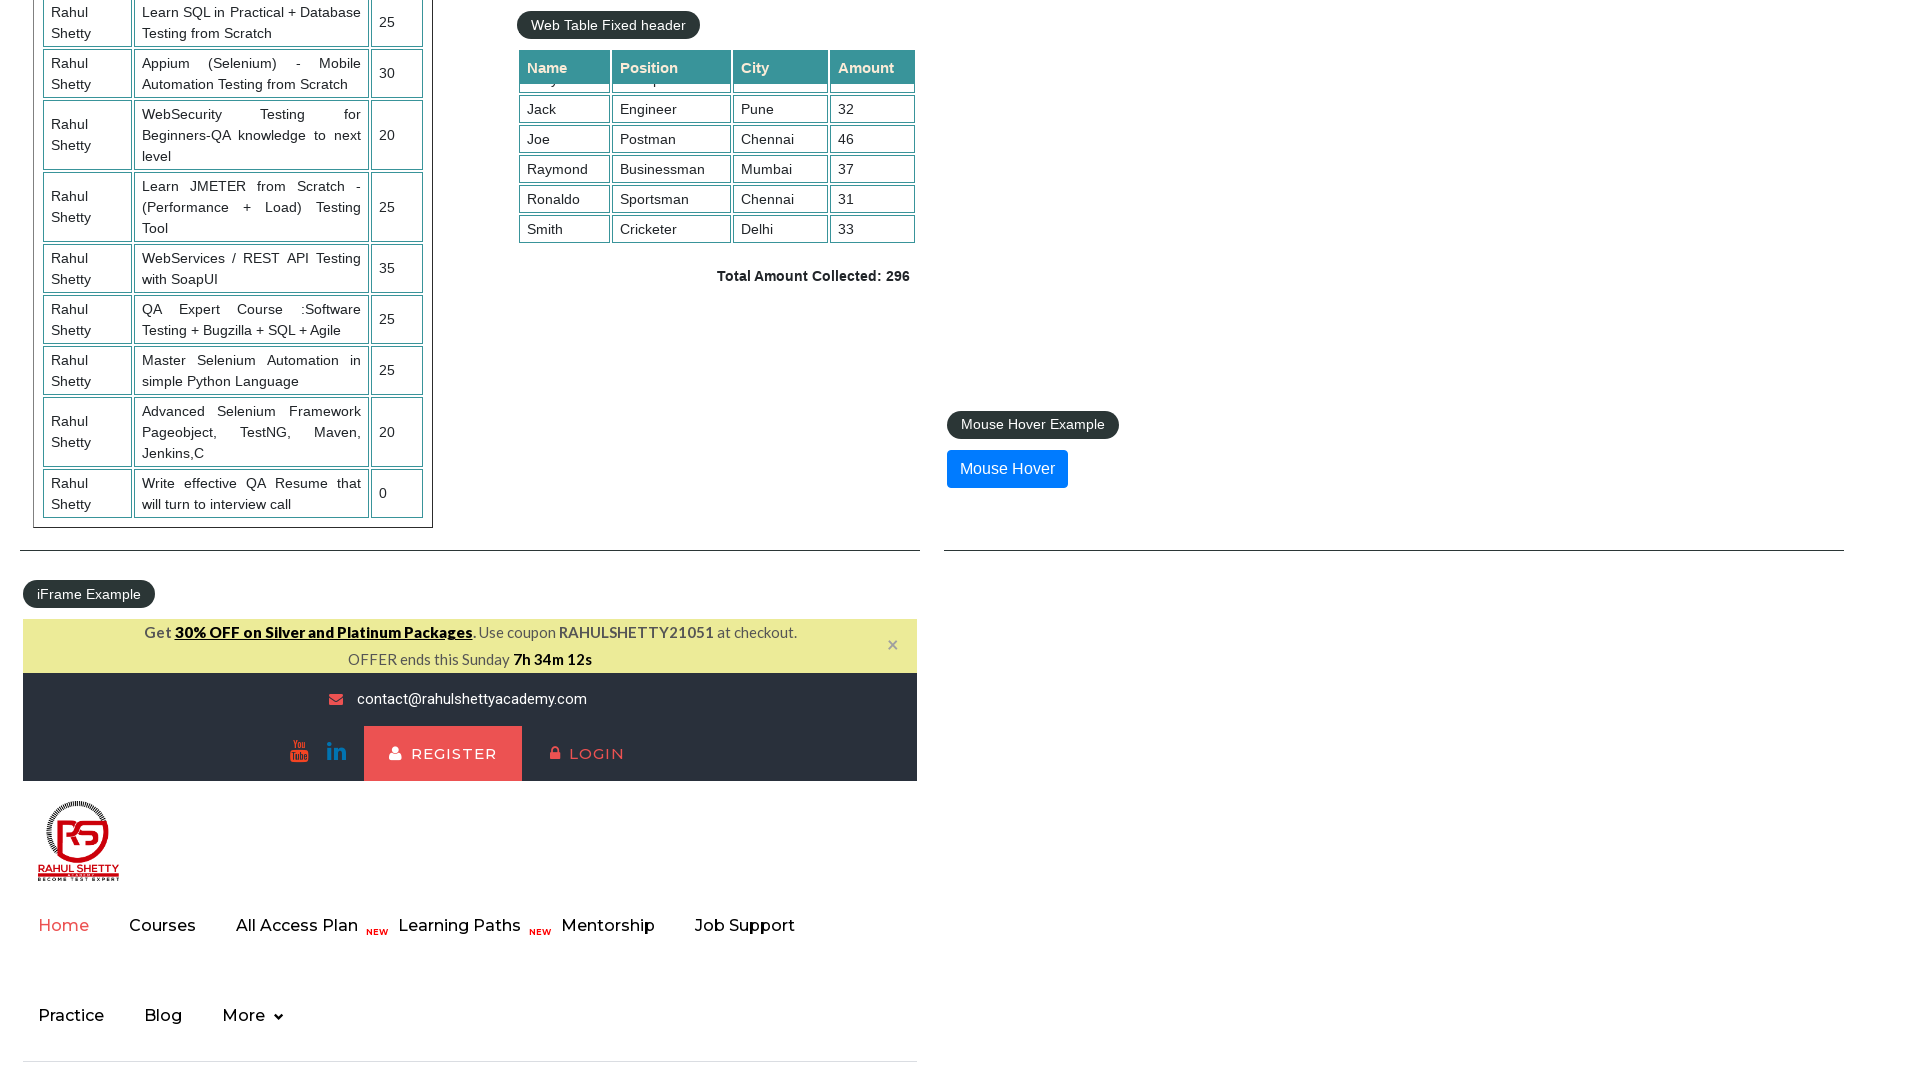

Verified table cells in 4th column are present
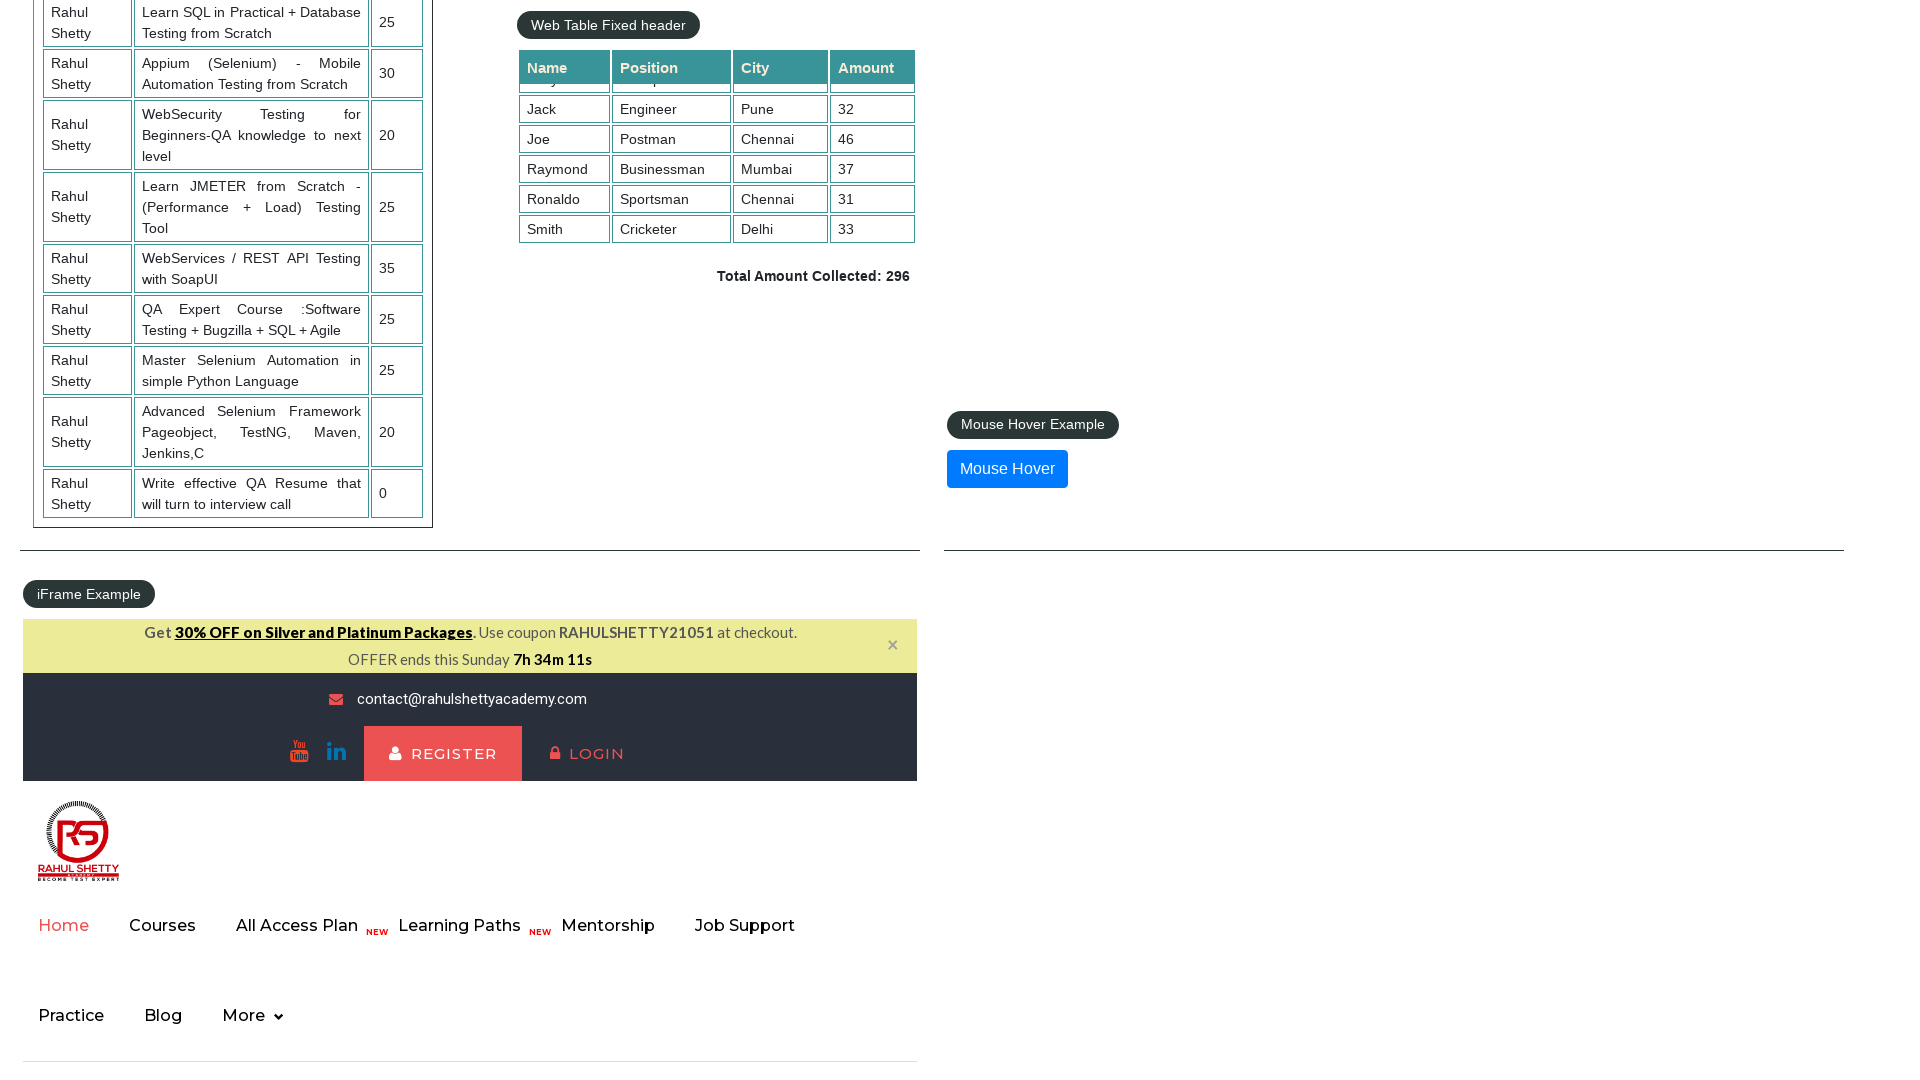

Retrieved all values from 4th column (9 cells)
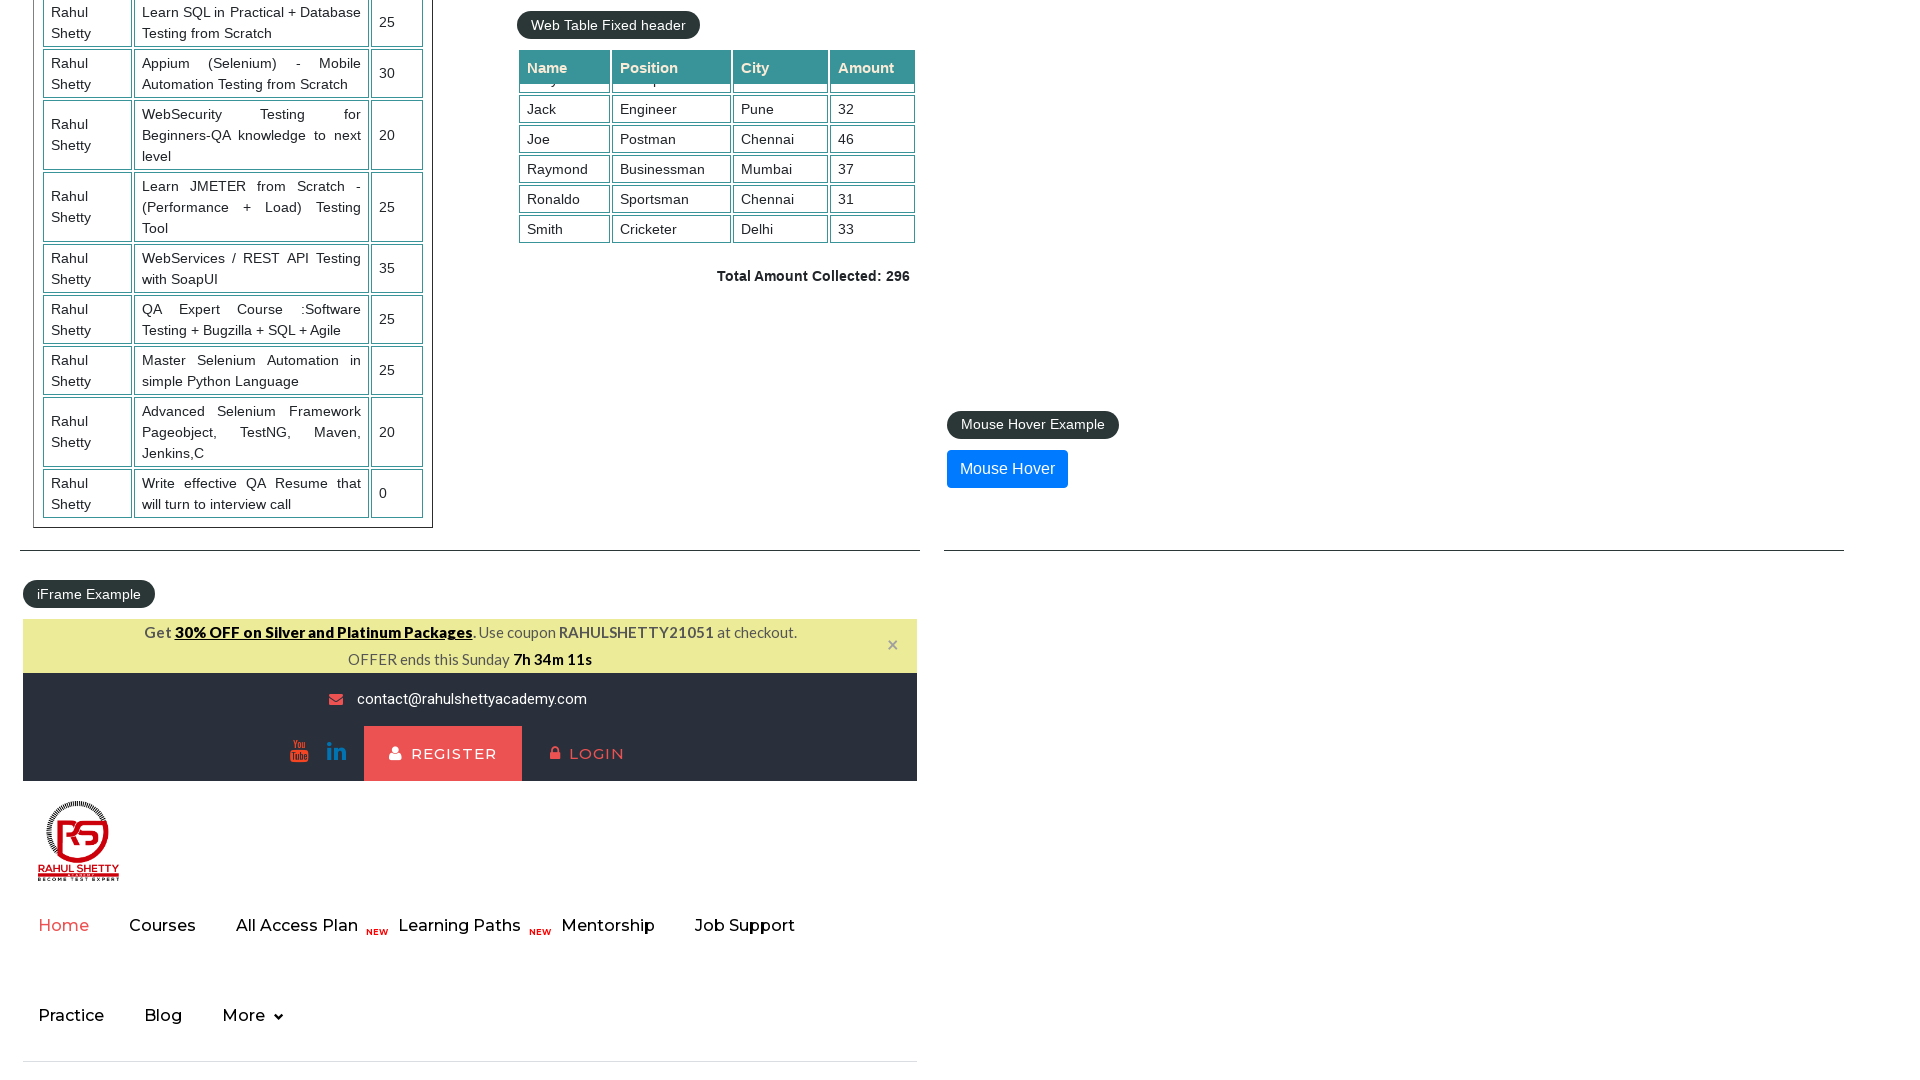

Calculated sum of 4th column values: 296
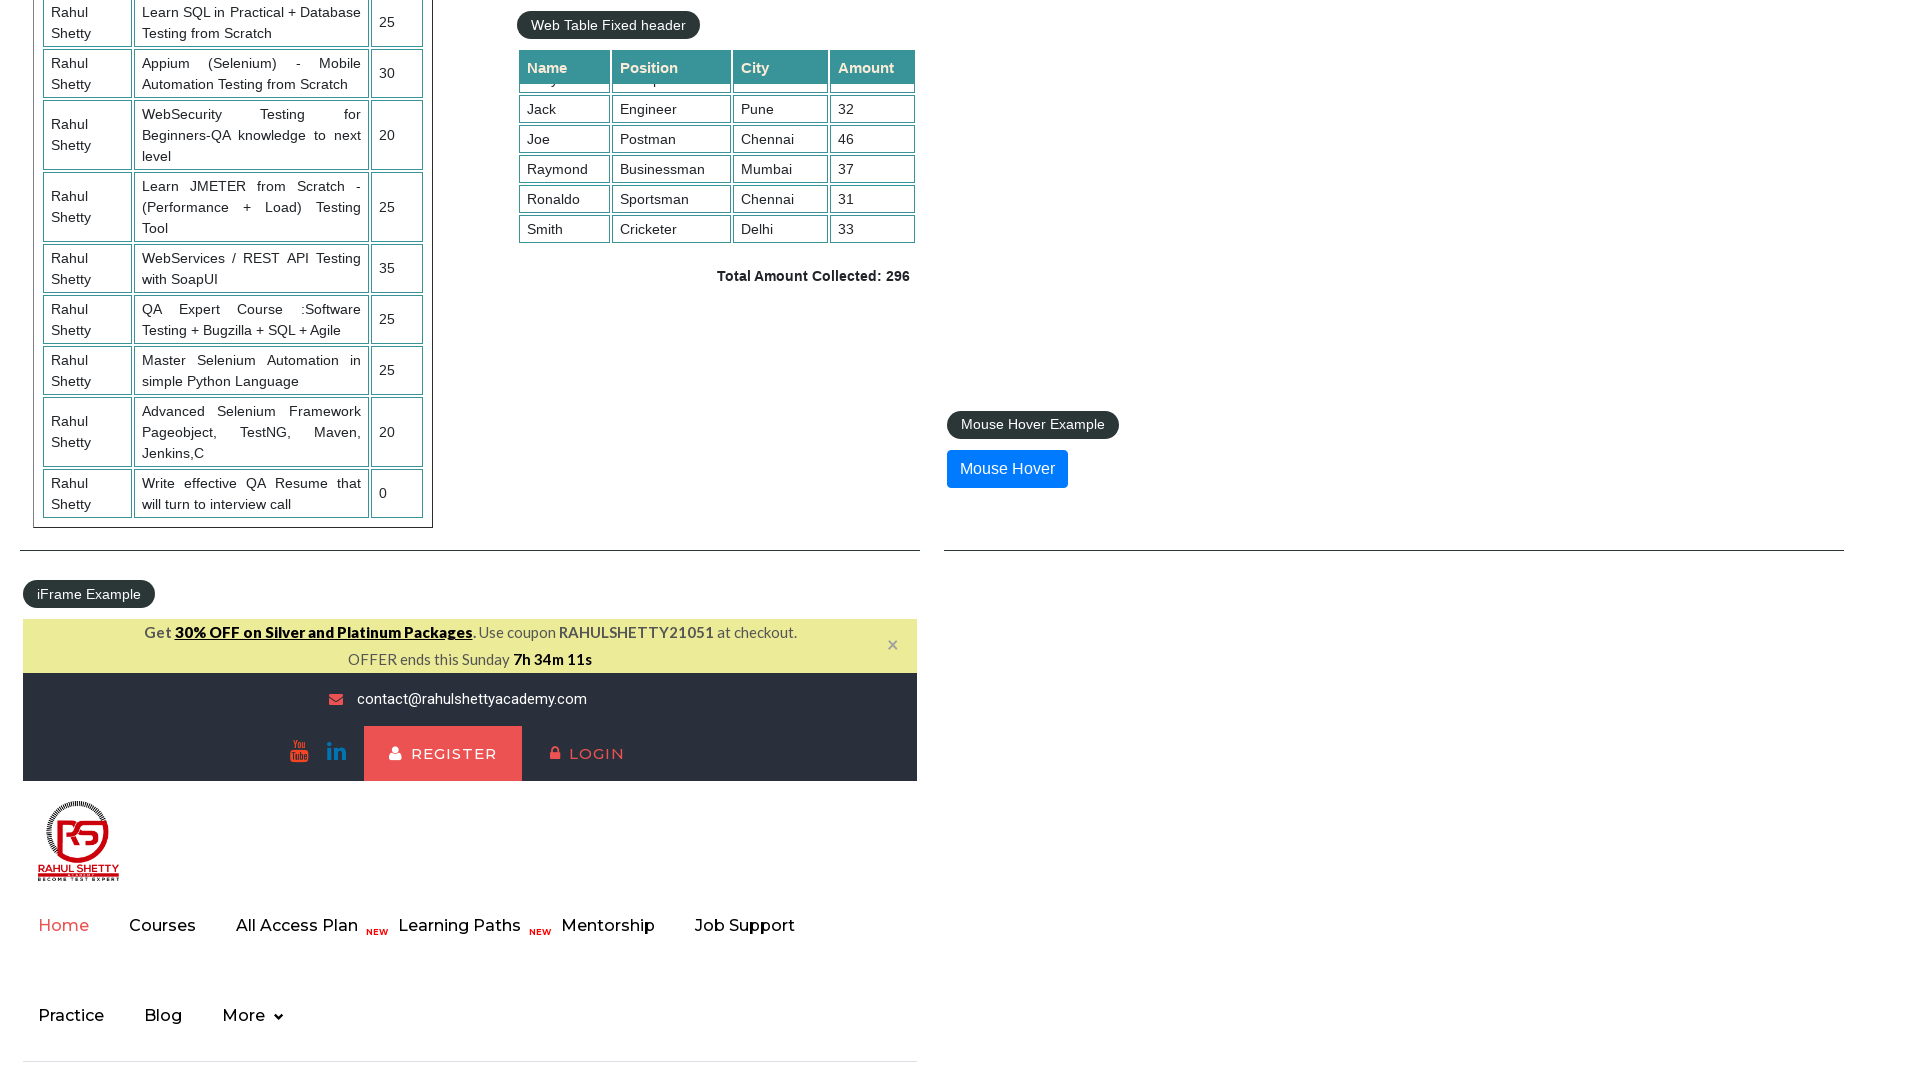

Retrieved displayed total amount text: ' Total Amount Collected: 296 '
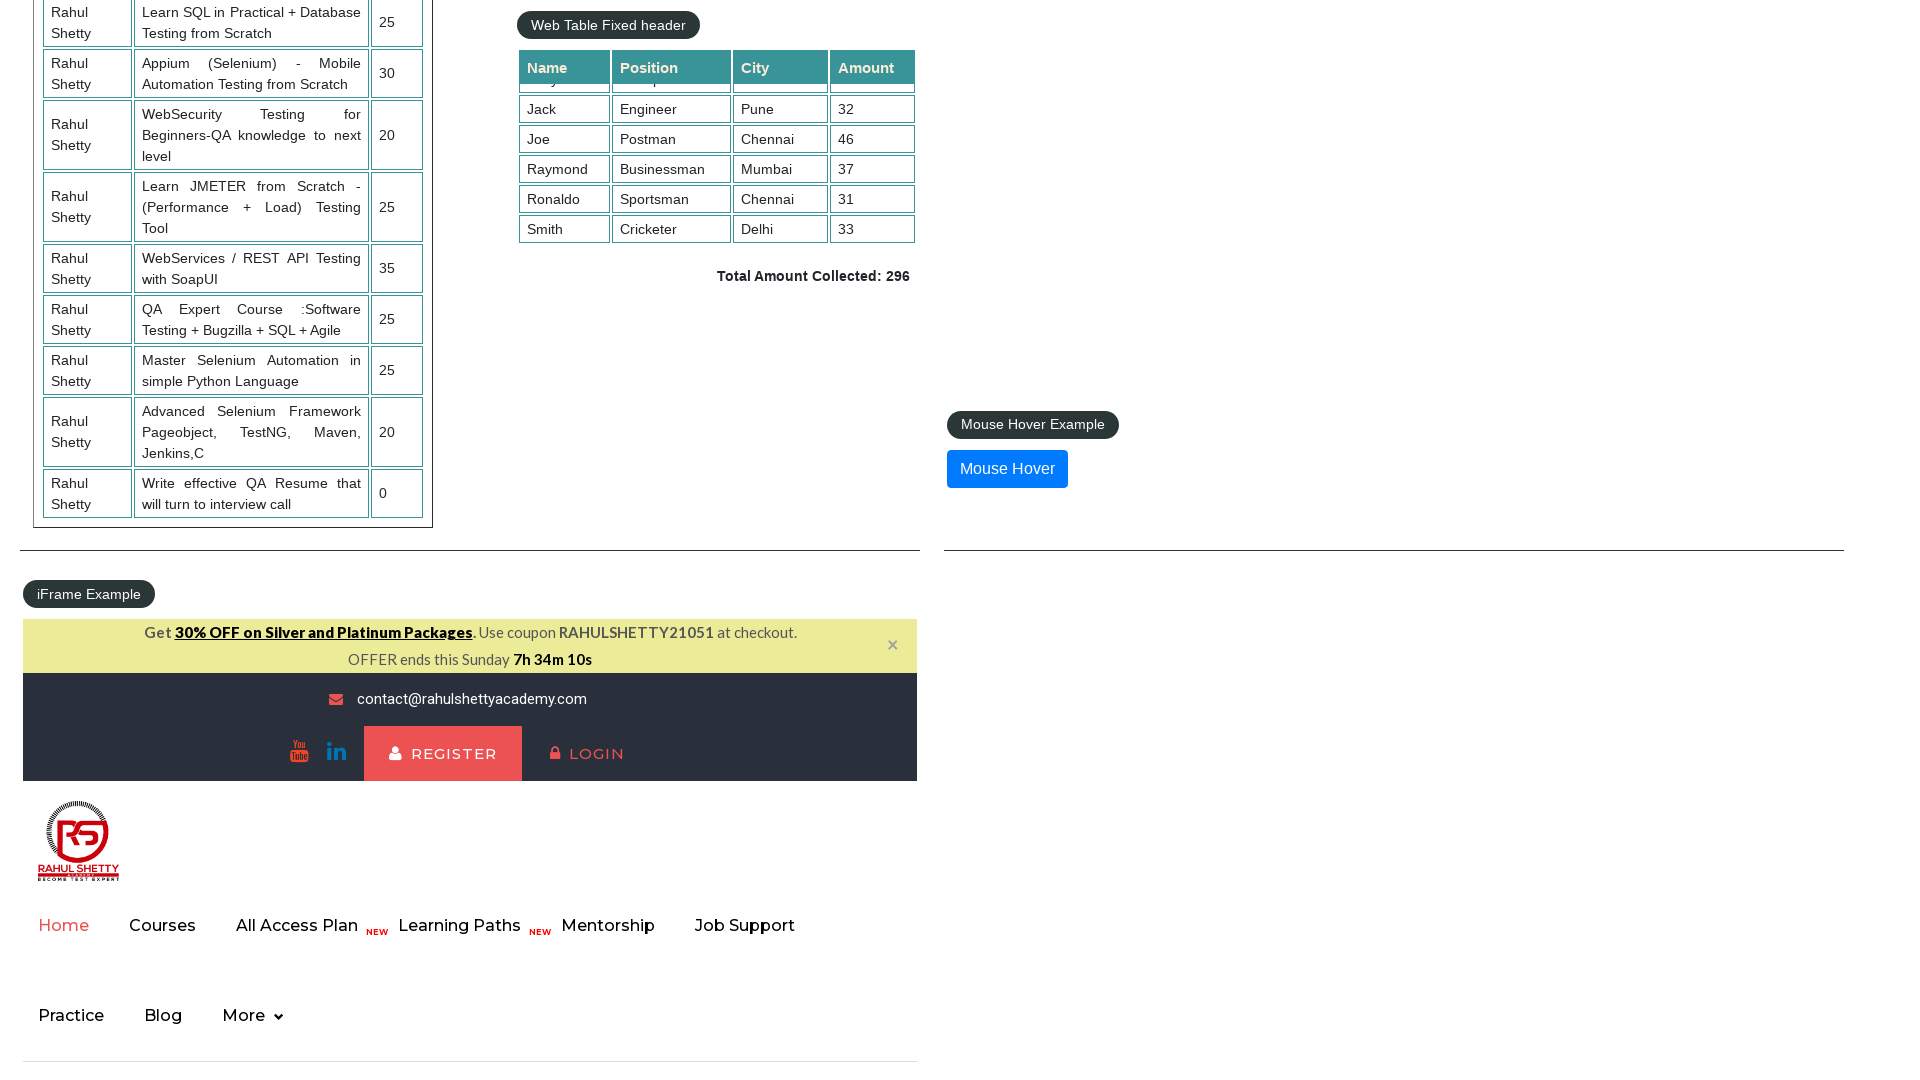

Parsed displayed total amount: 296
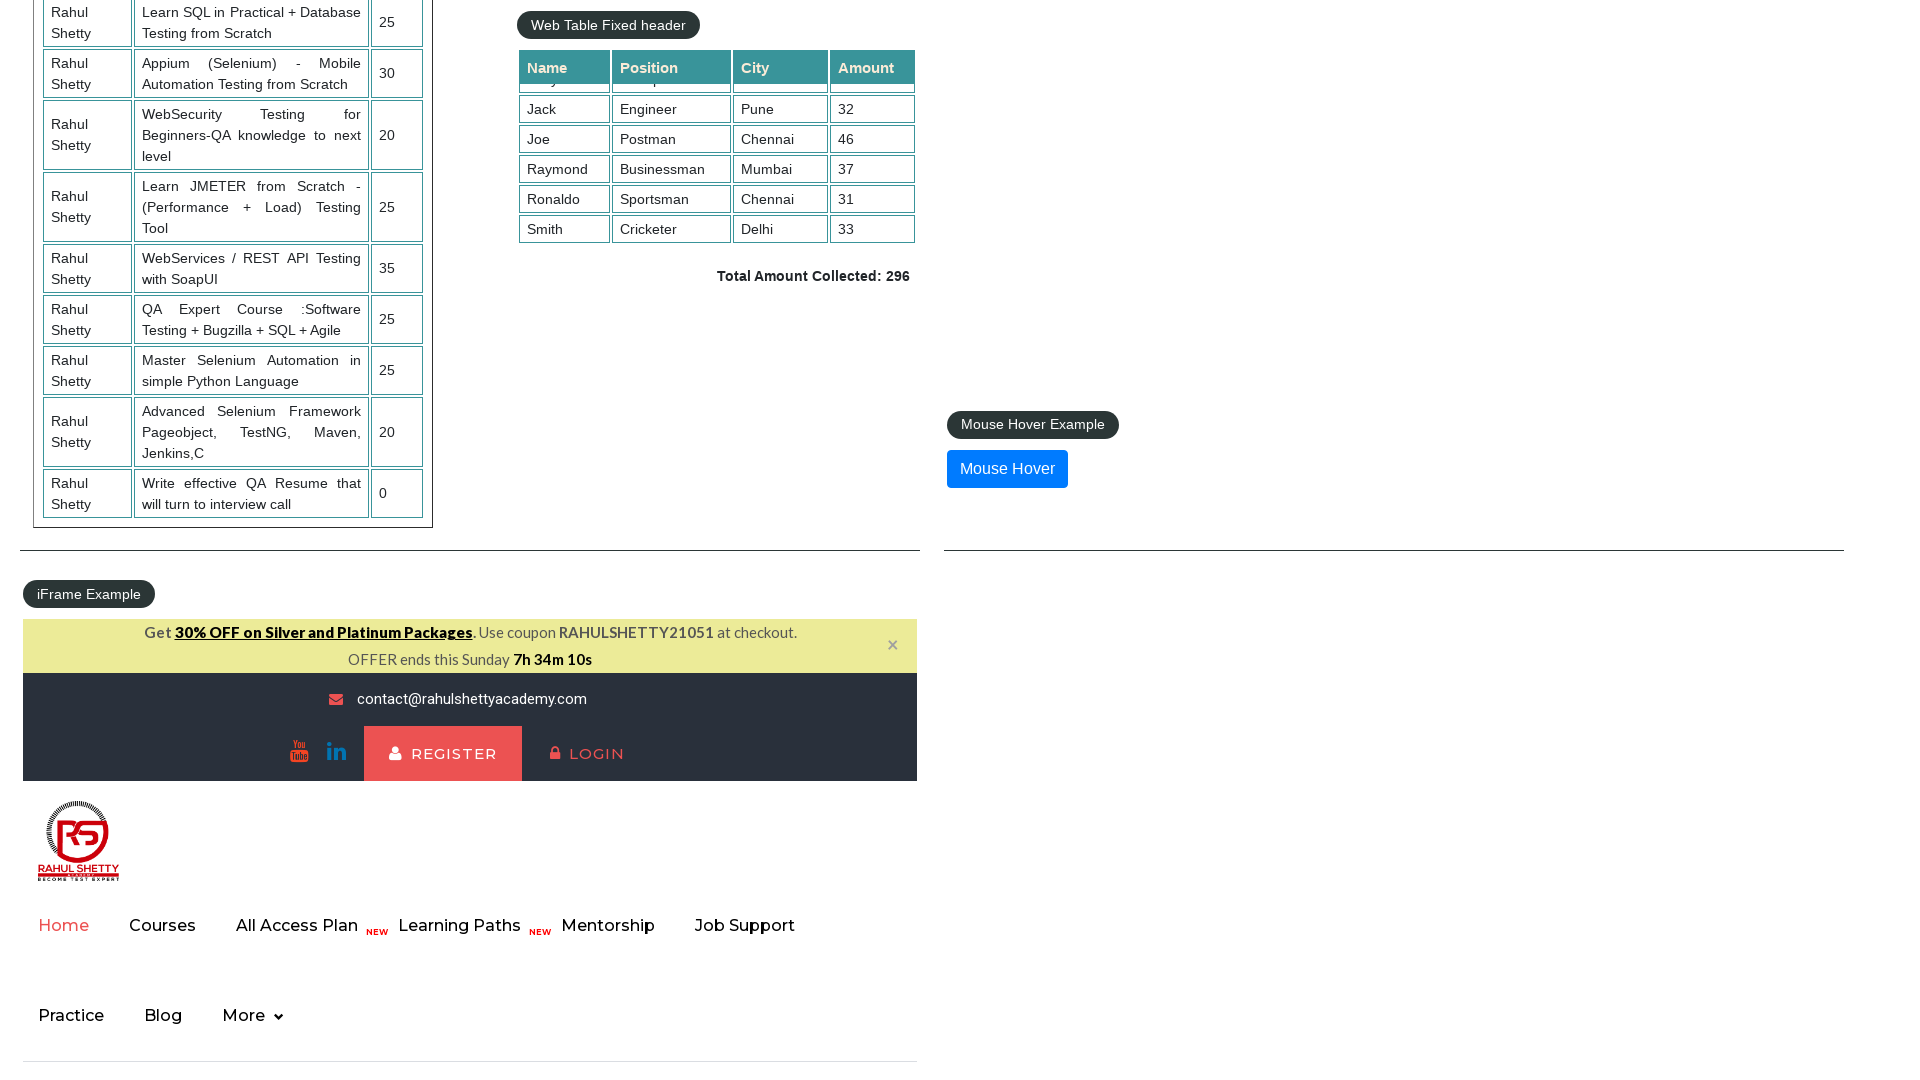

Verified calculated sum (296) matches displayed total (296)
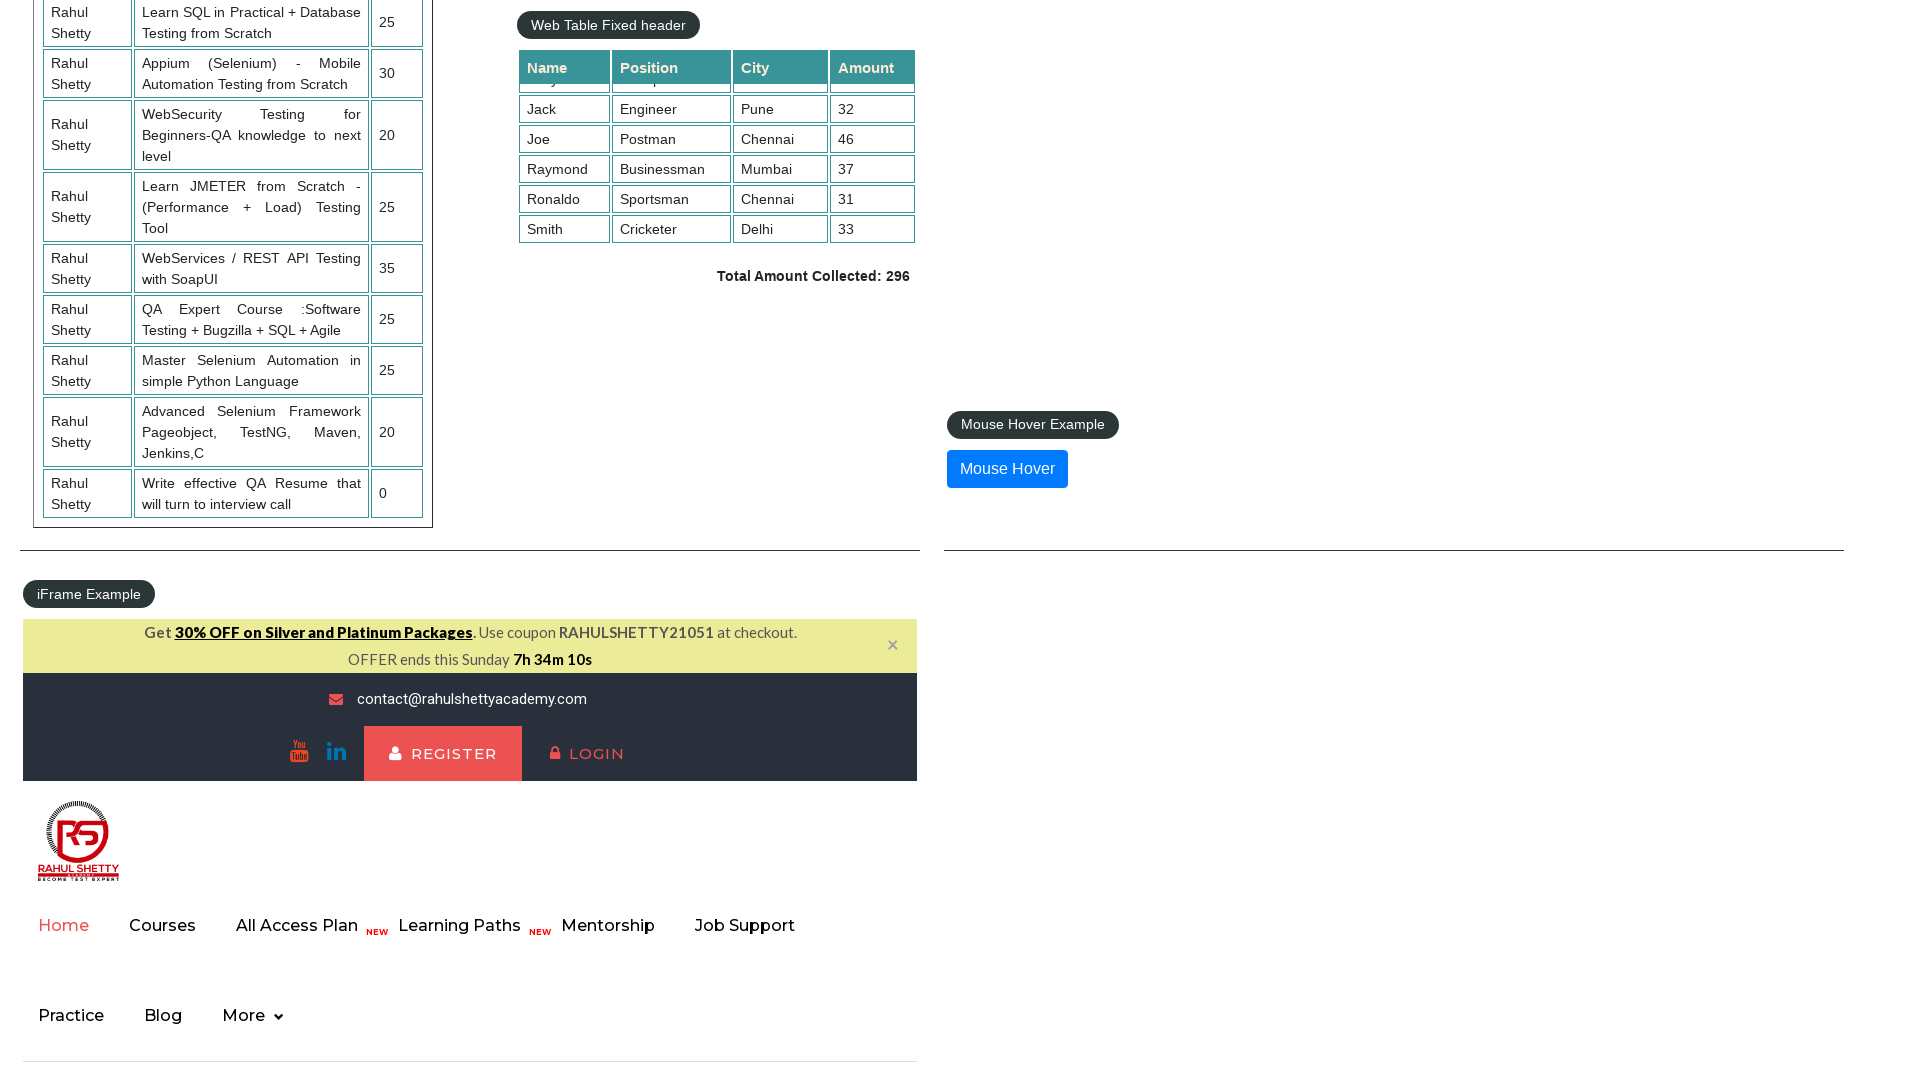

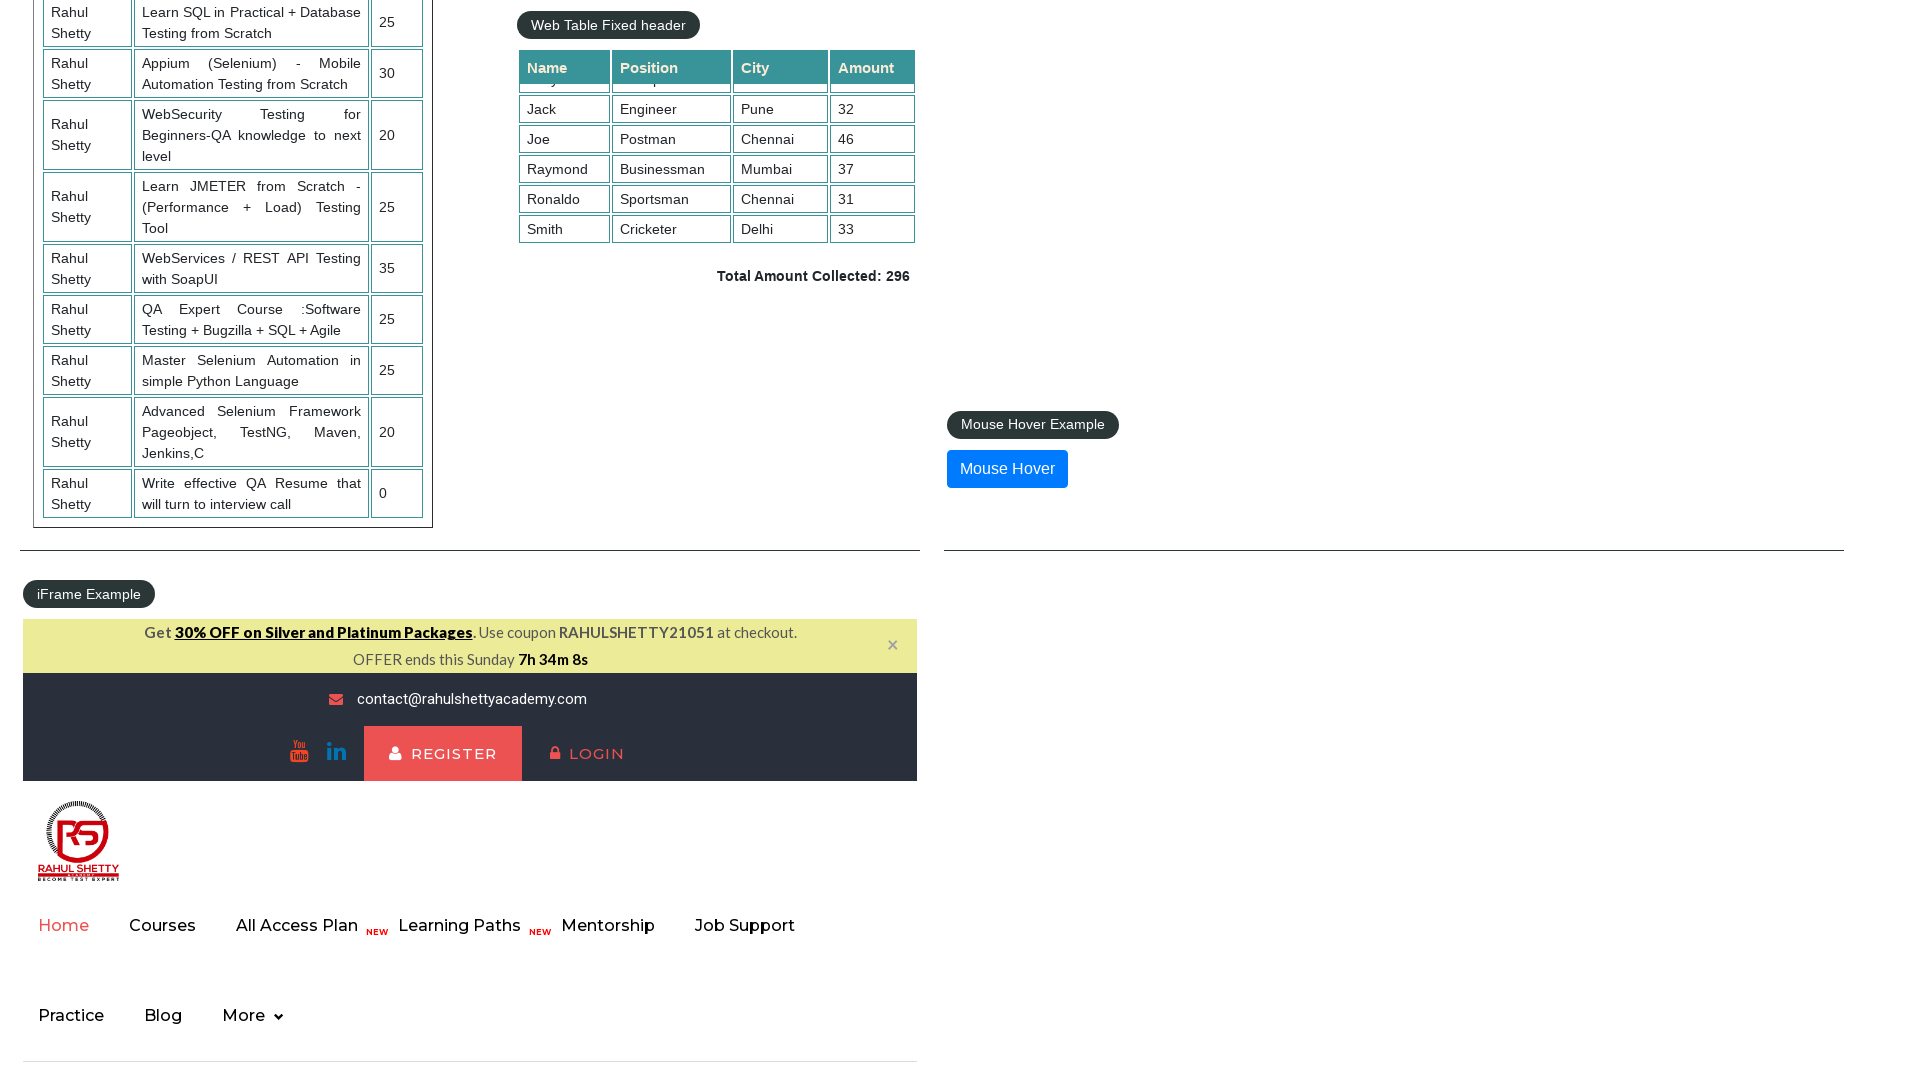